Tests drag and drop functionality by dragging a football element to two different drop zones and verifying the drops were successful

Starting URL: https://v1.training-support.net/selenium/drag-drop

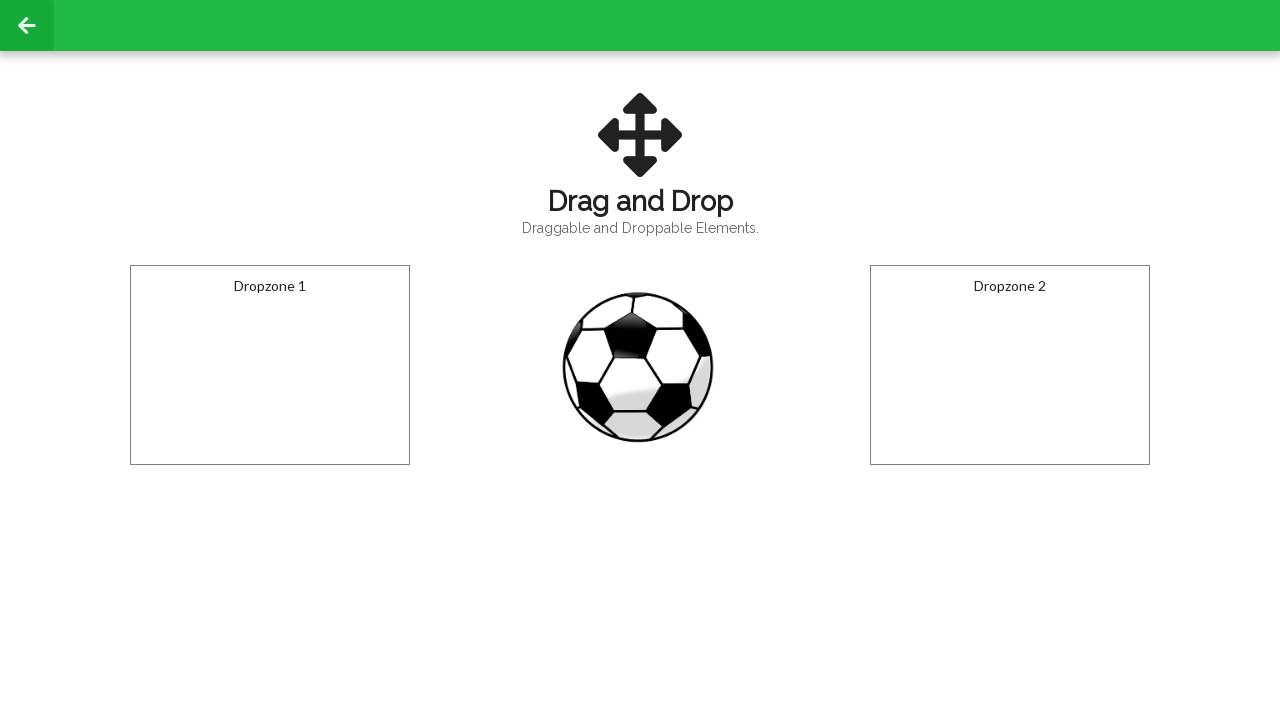

Located the football element (#draggable)
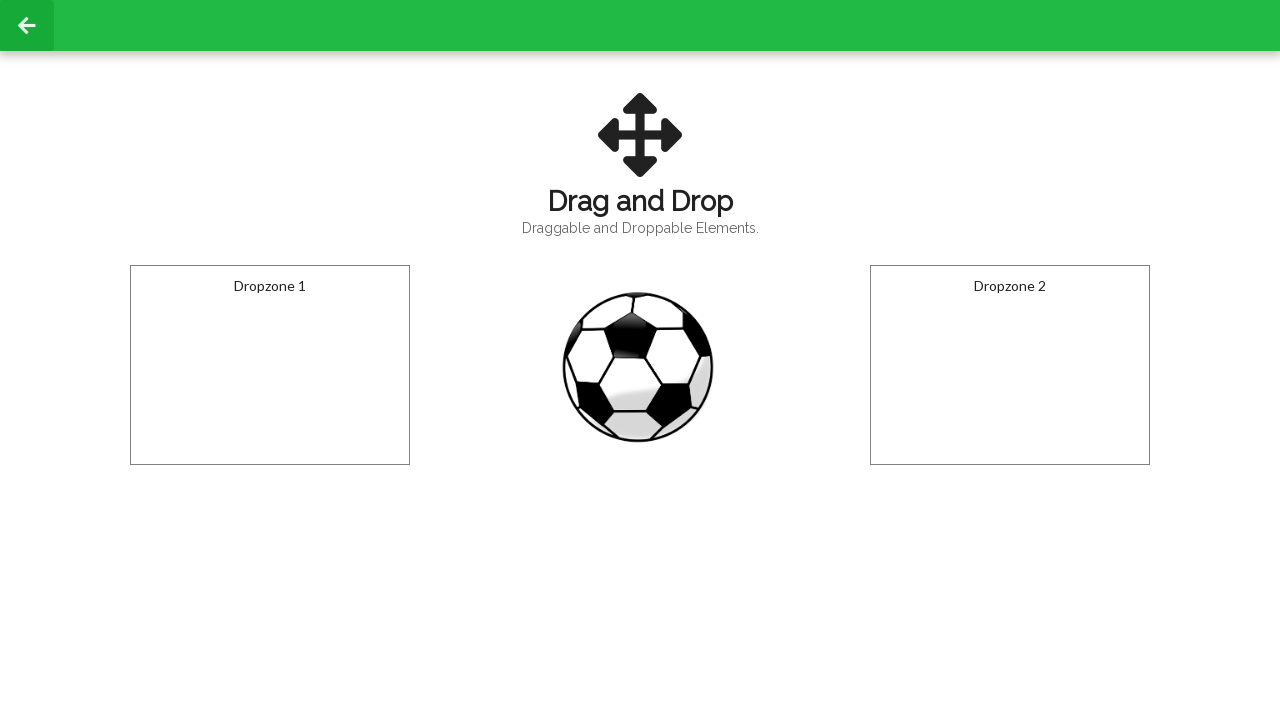

Located the first dropzone (#droppable)
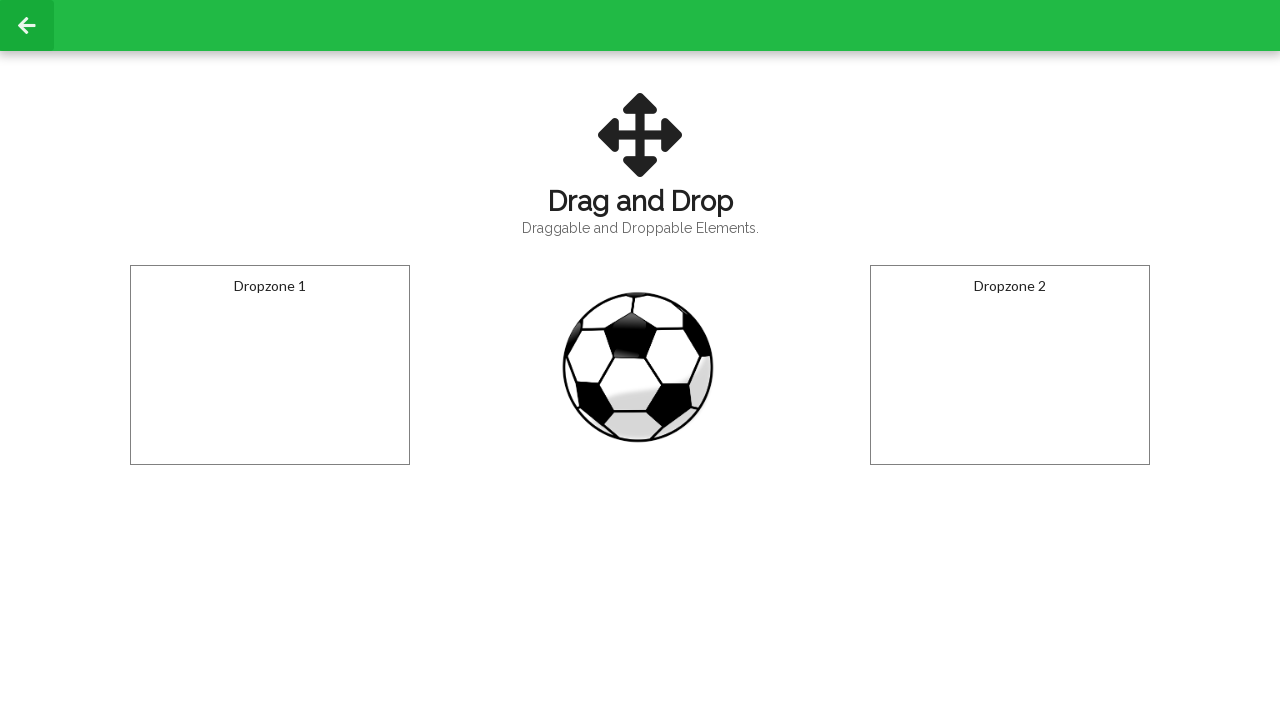

Dragged football element to first dropzone at (270, 365)
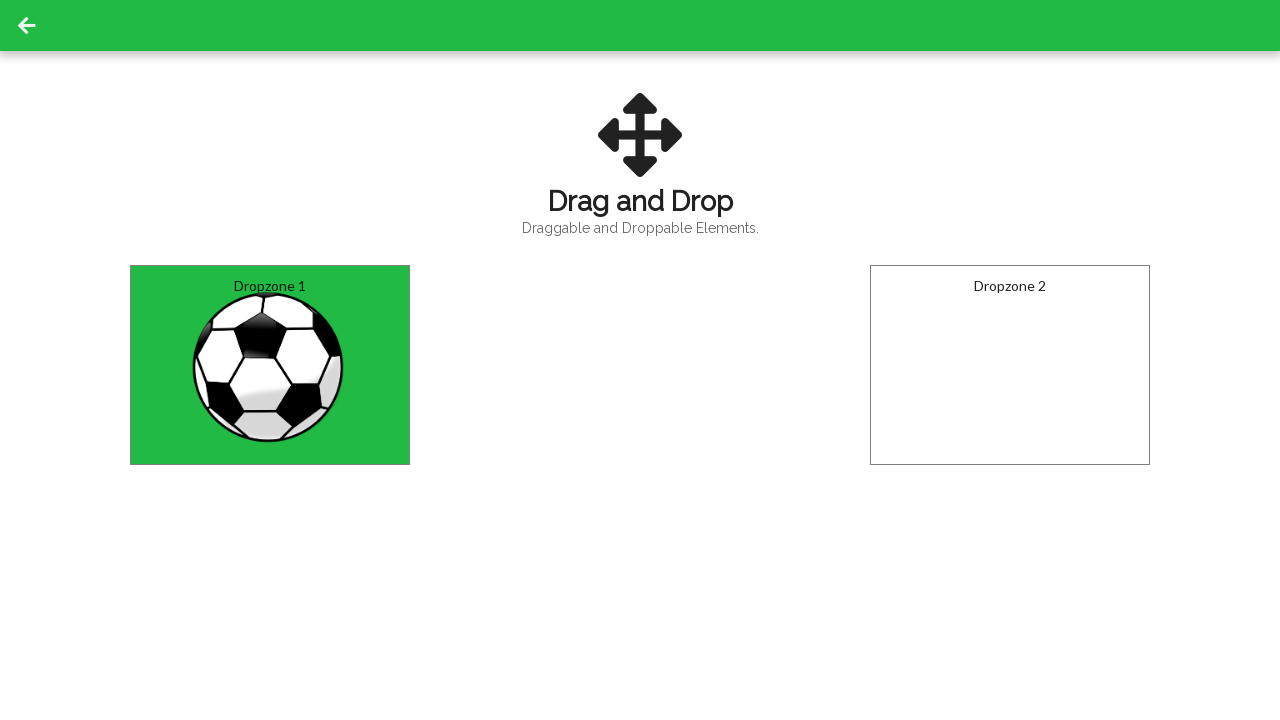

Verified football was successfully dropped in first dropzone
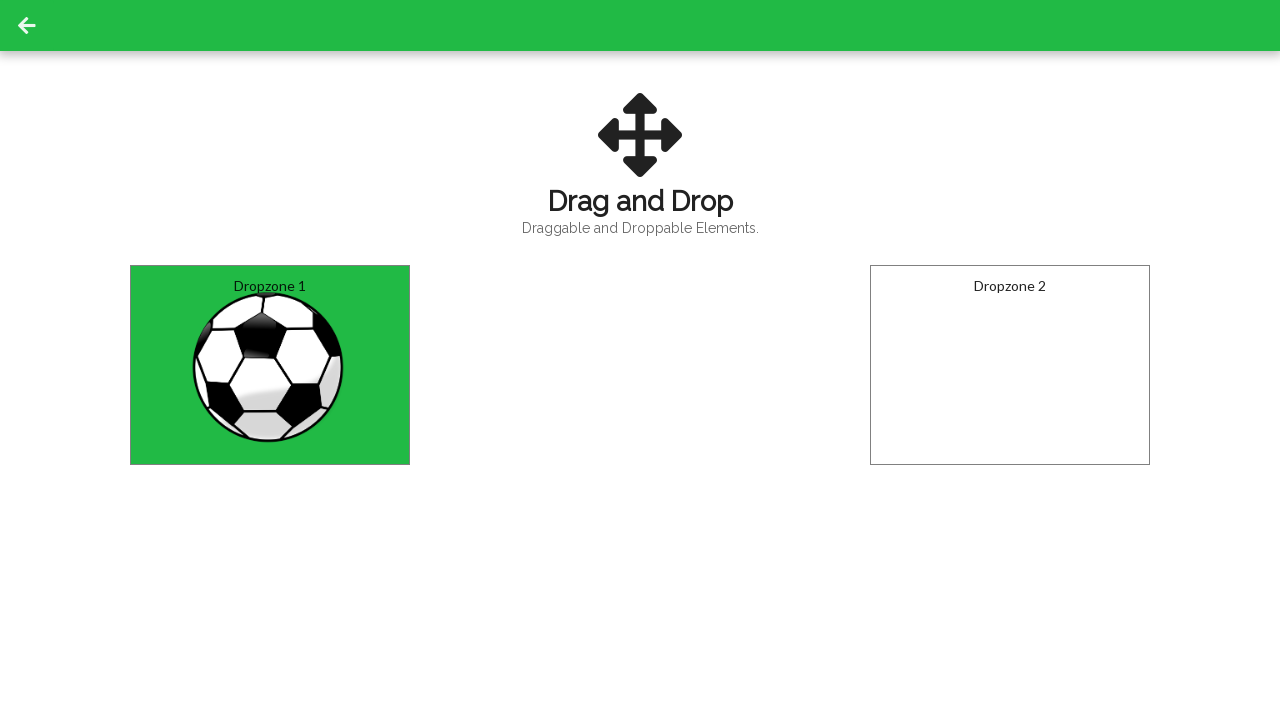

Located the second dropzone (#dropzone2)
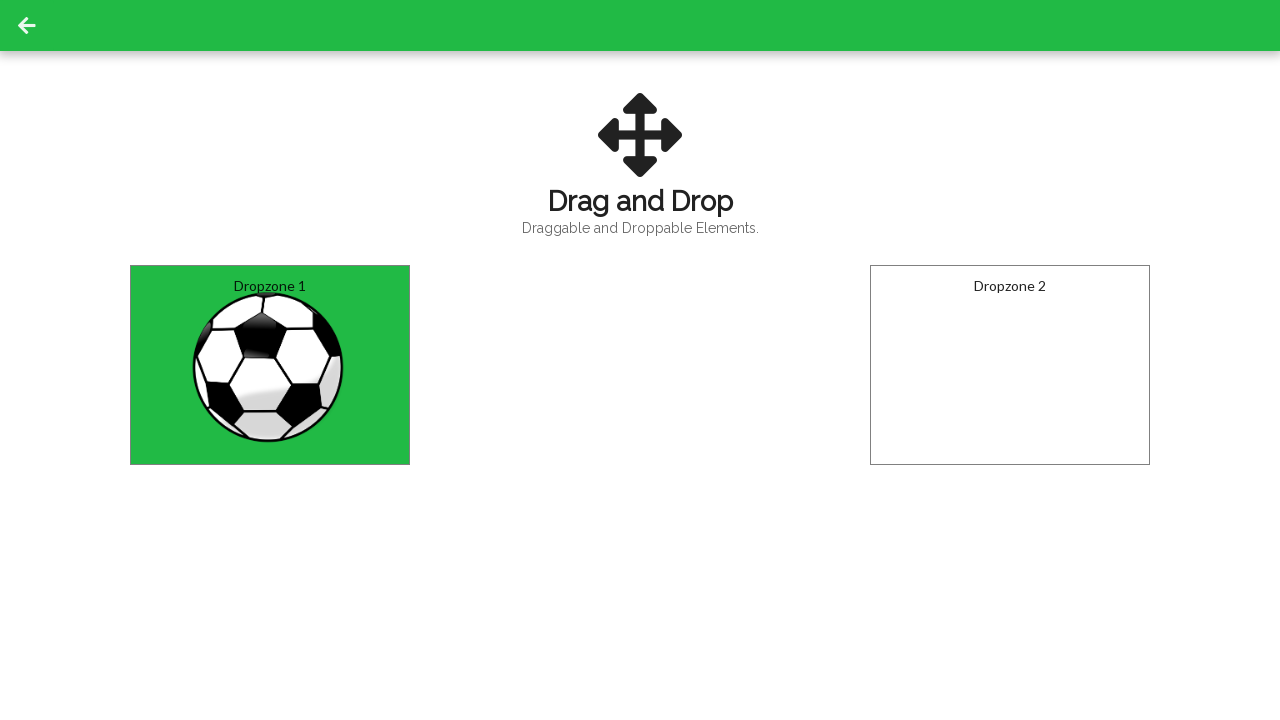

Dragged football element to second dropzone at (1010, 365)
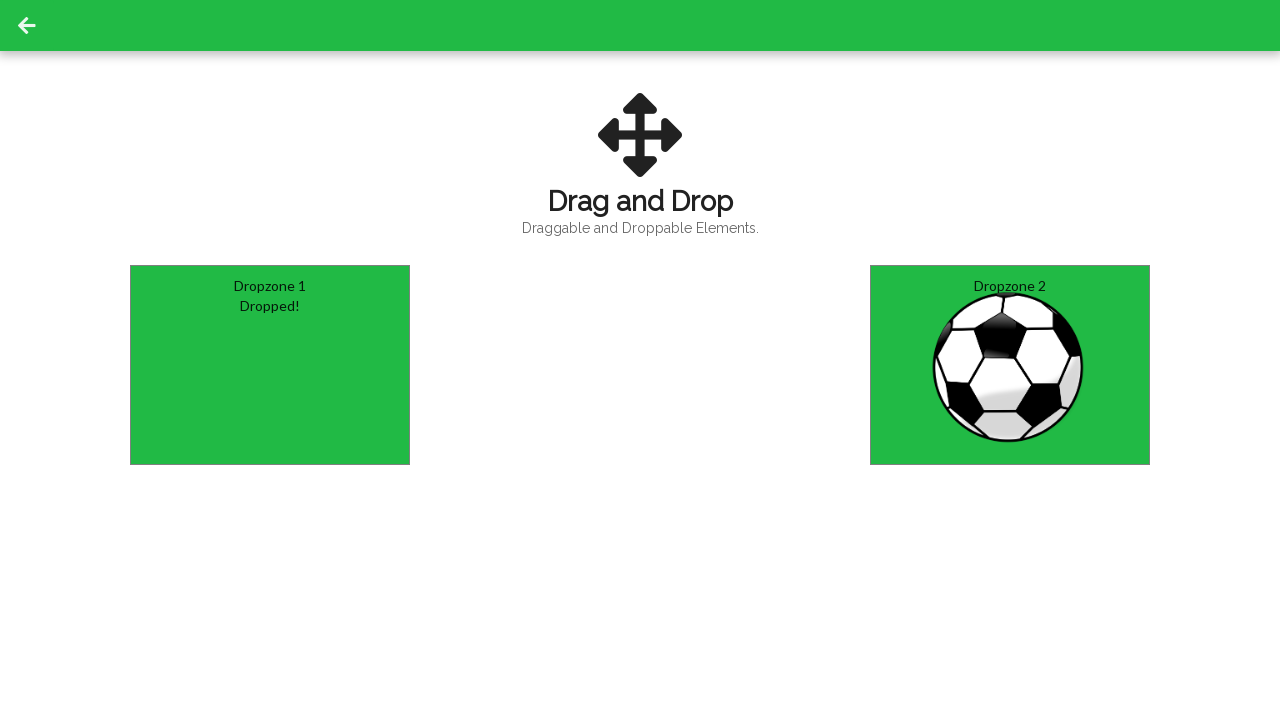

Verified football was successfully dropped in second dropzone
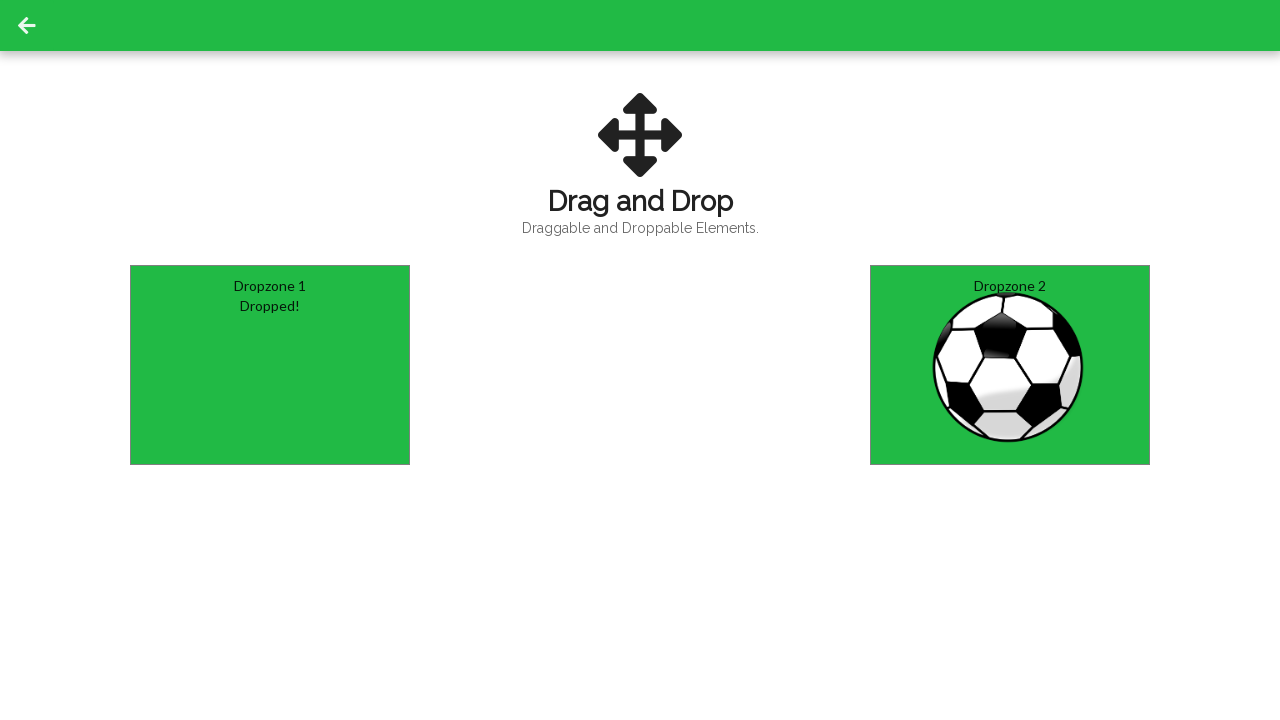

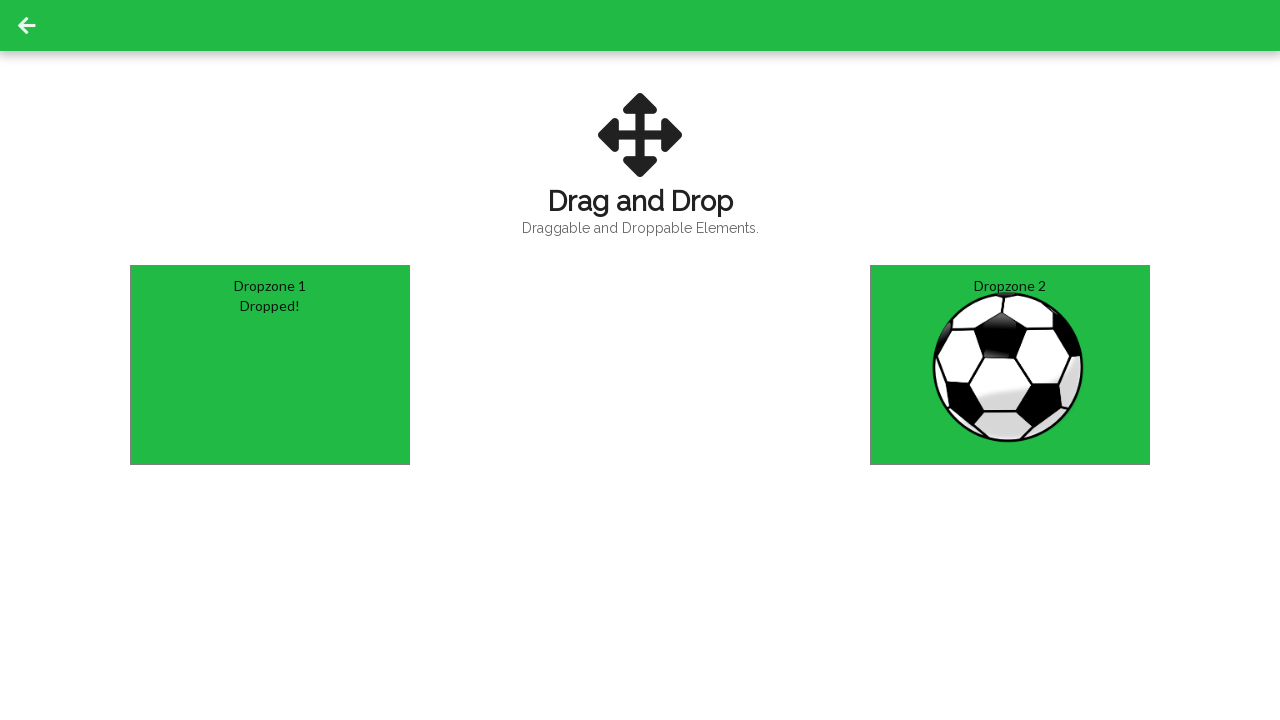